Opens the Macy's website and verifies it loads successfully

Starting URL: https://macys.com

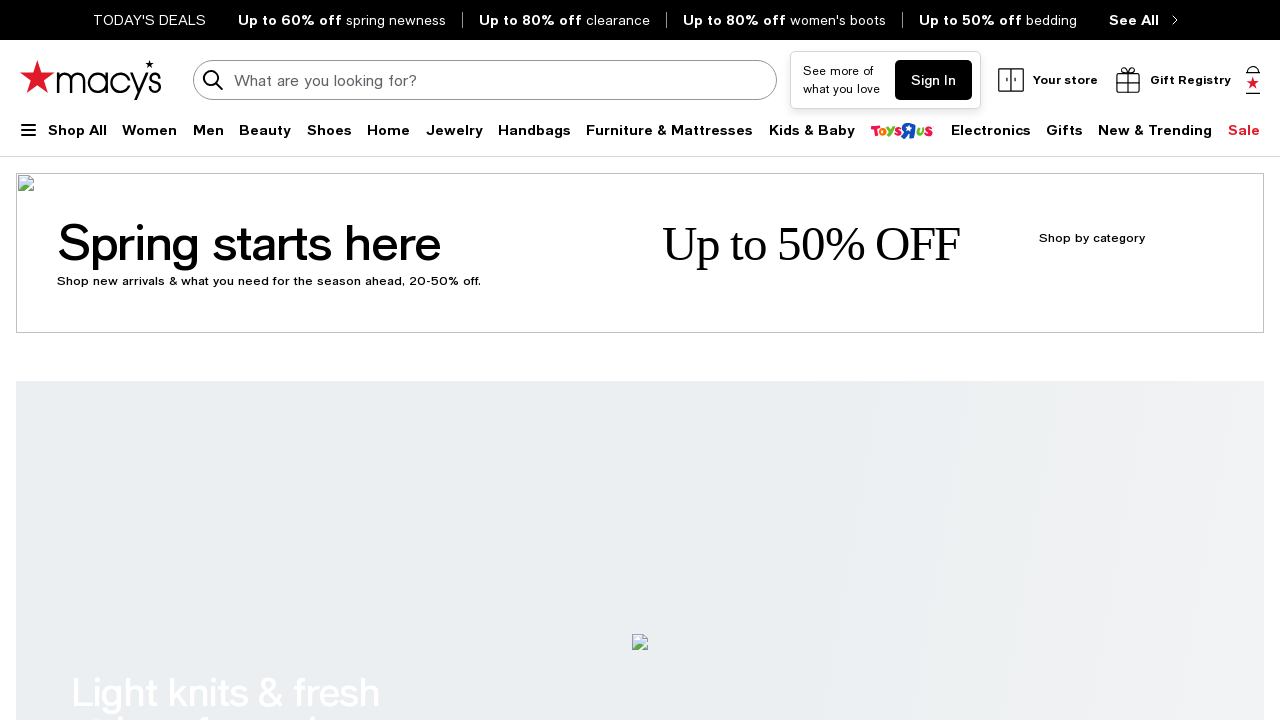

Waited for DOM content to load on Macy's website
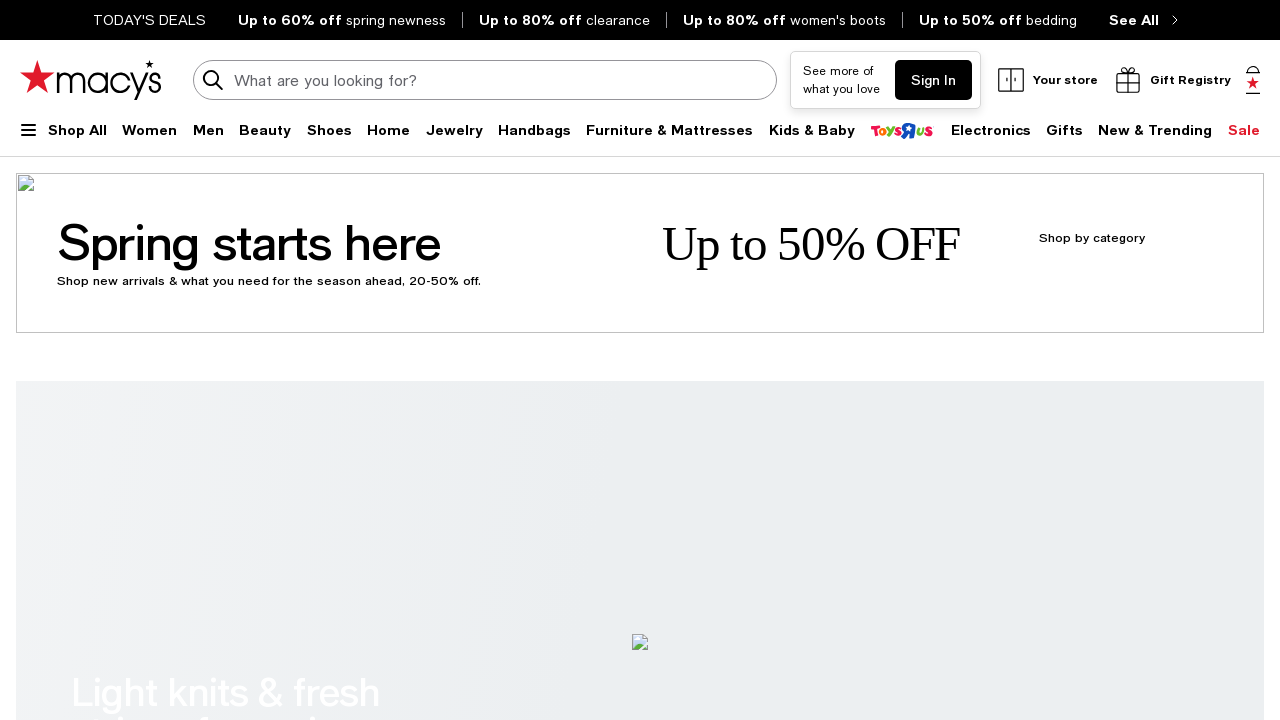

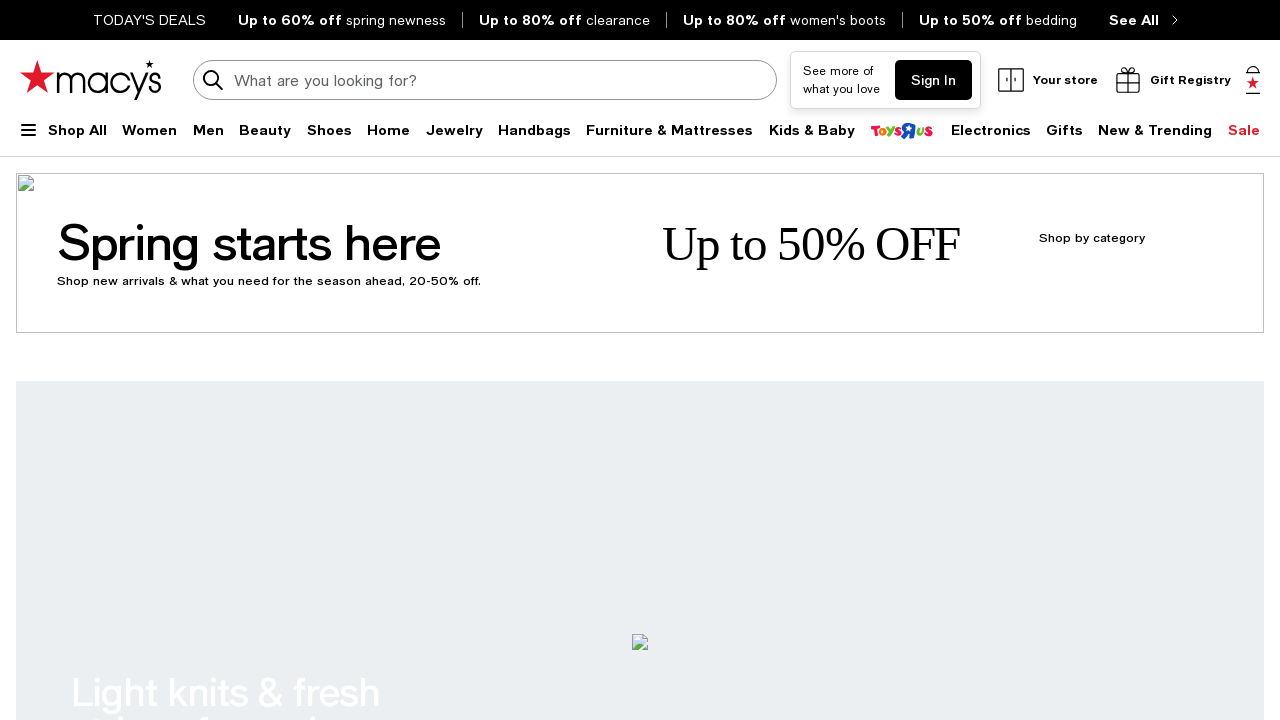